Navigates to GitHub homepage, then visits a user profile page and scrolls down to view content

Starting URL: https://github.com/

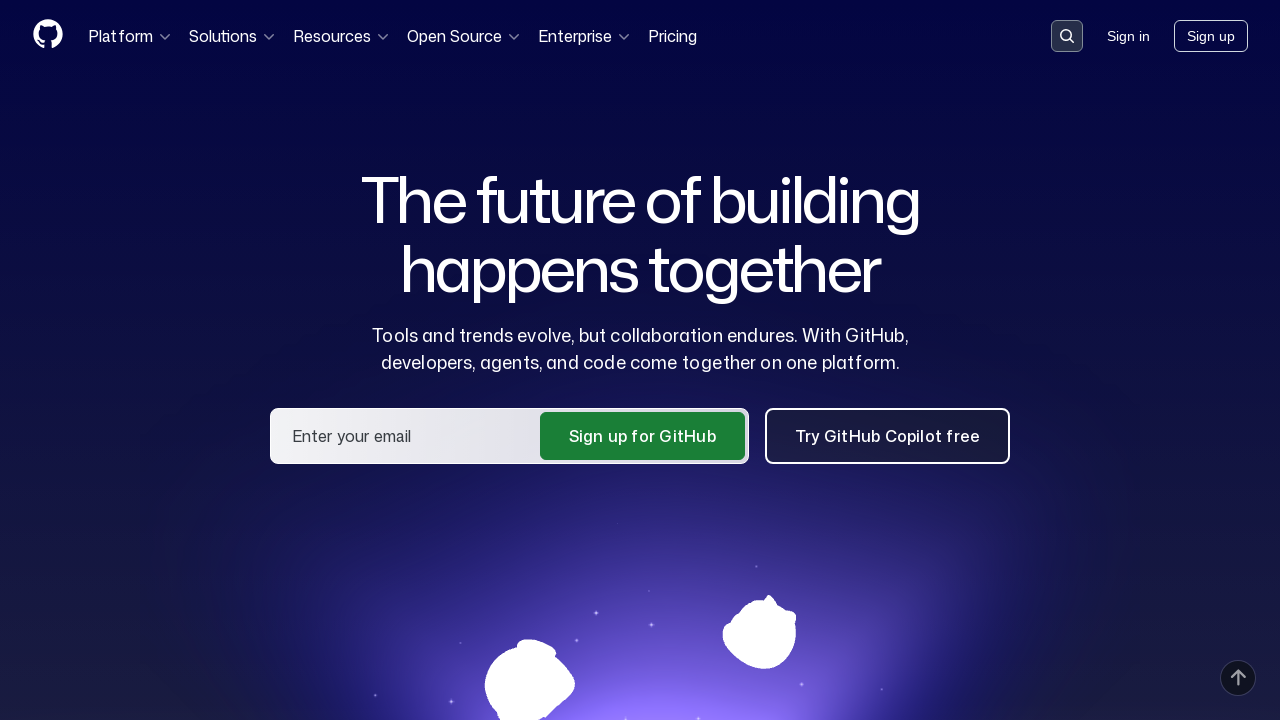

Navigated to GitHub user profile page for Imran4424
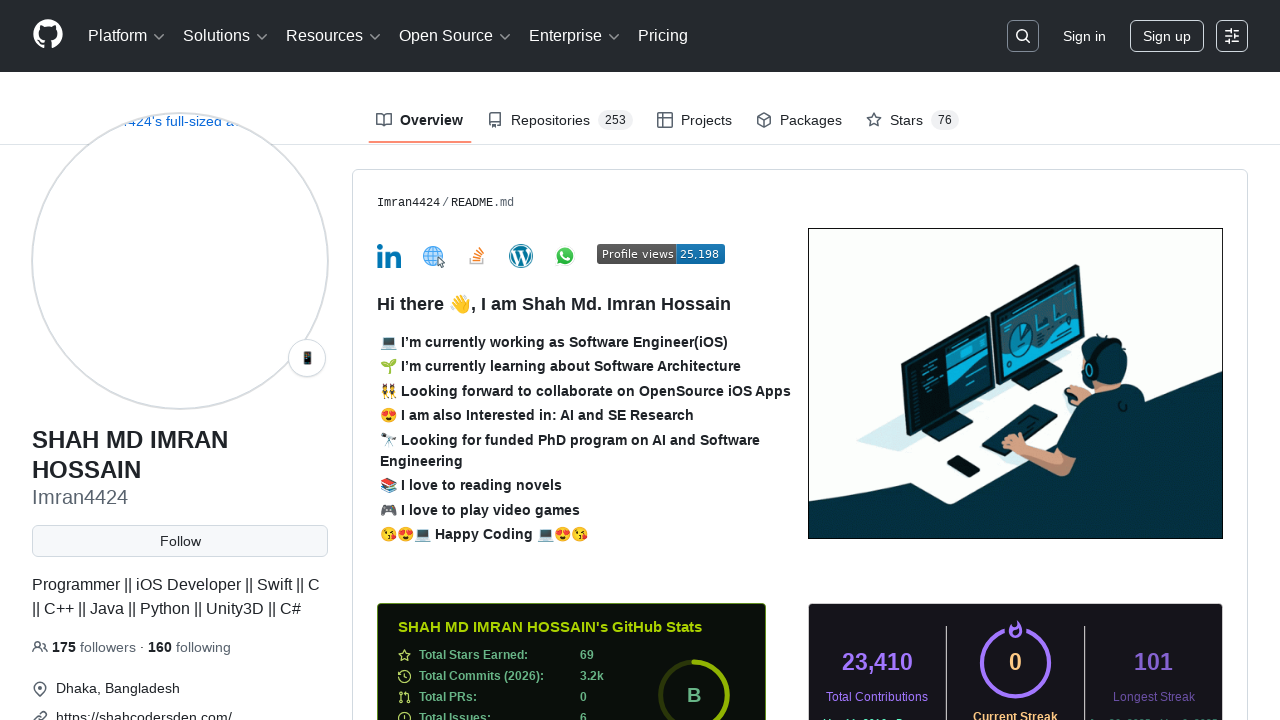

Profile page fully loaded (networkidle)
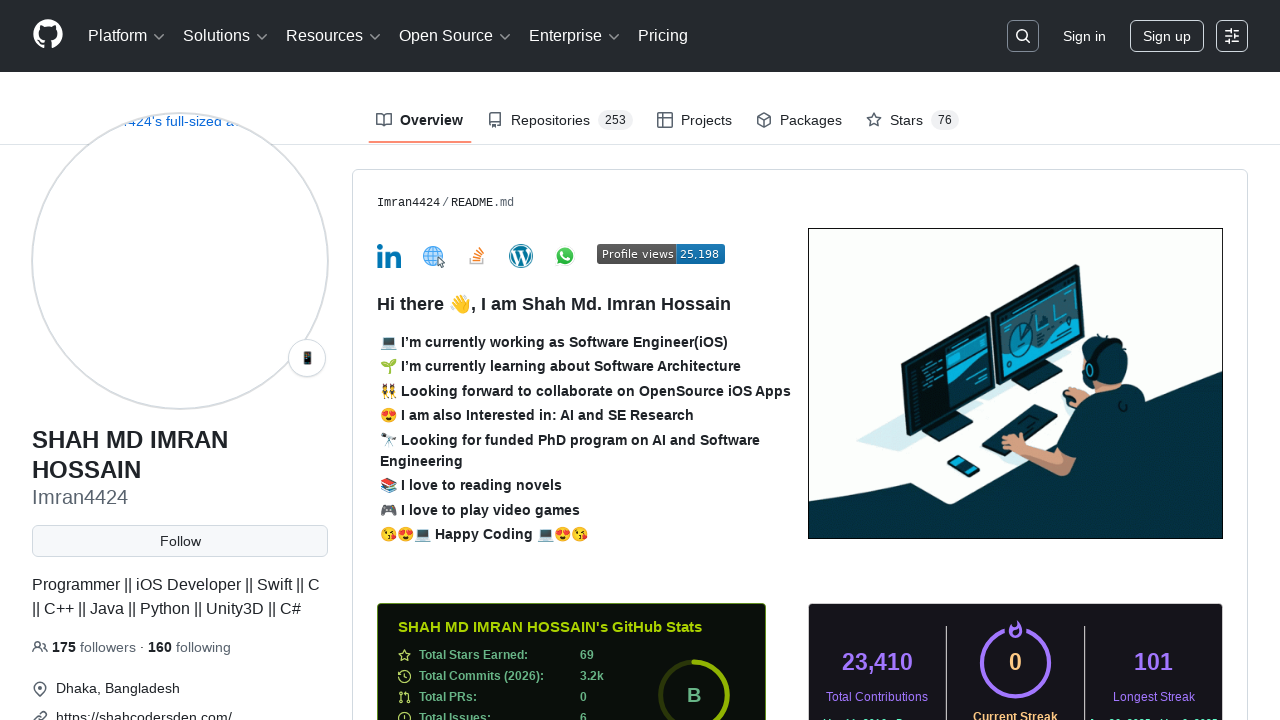

Scrolled down 200 pixels to view profile content
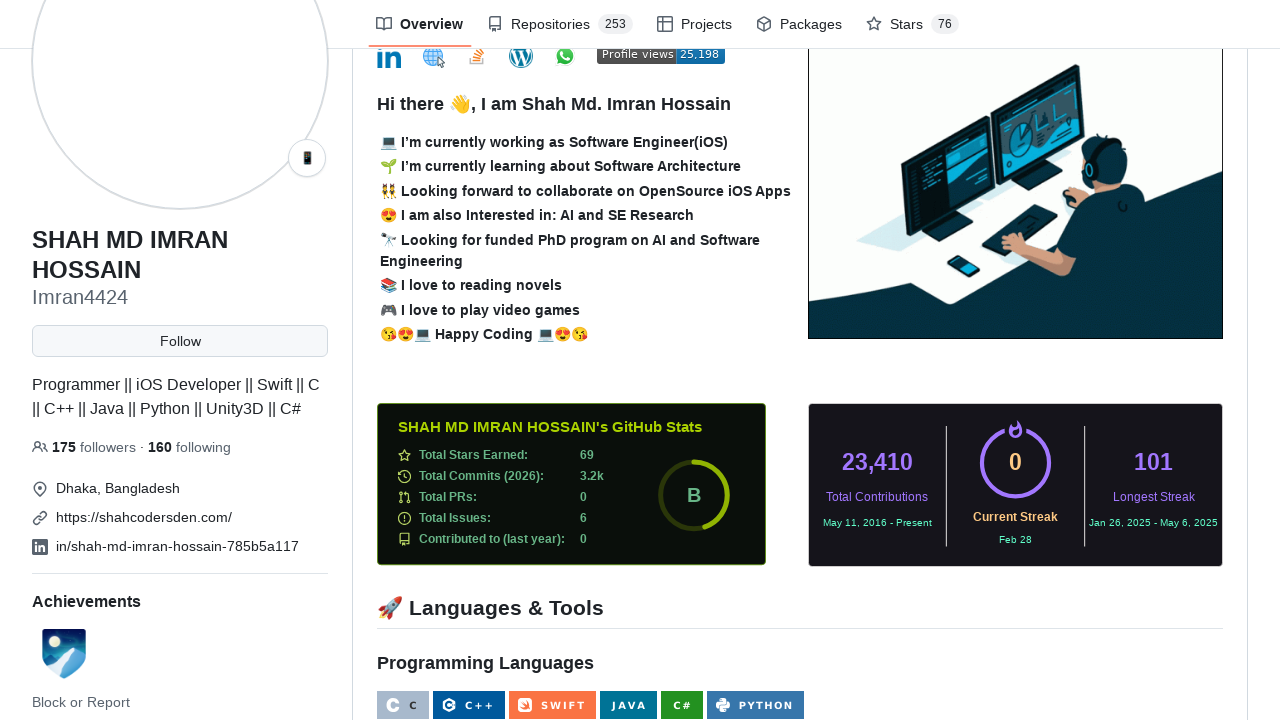

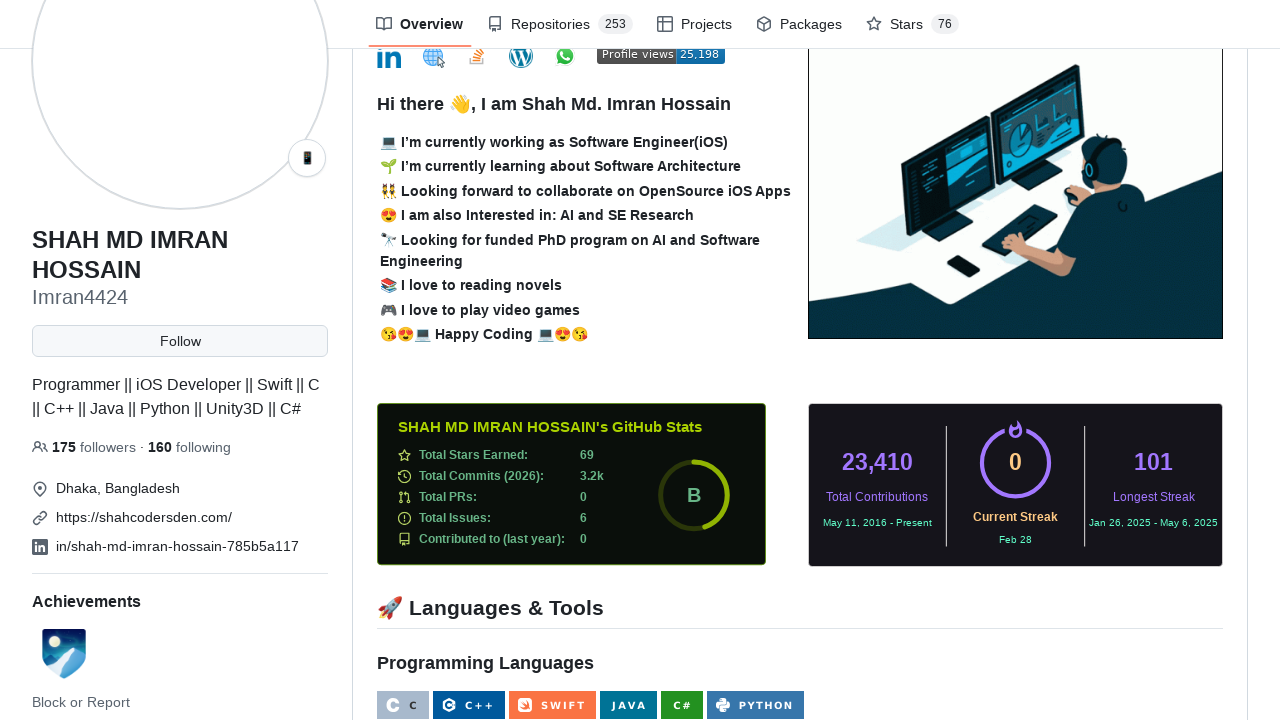